Tests a web form by entering text into a text input field, clicking the submit button, and verifying that a success message is displayed.

Starting URL: https://www.selenium.dev/selenium/web/web-form.html

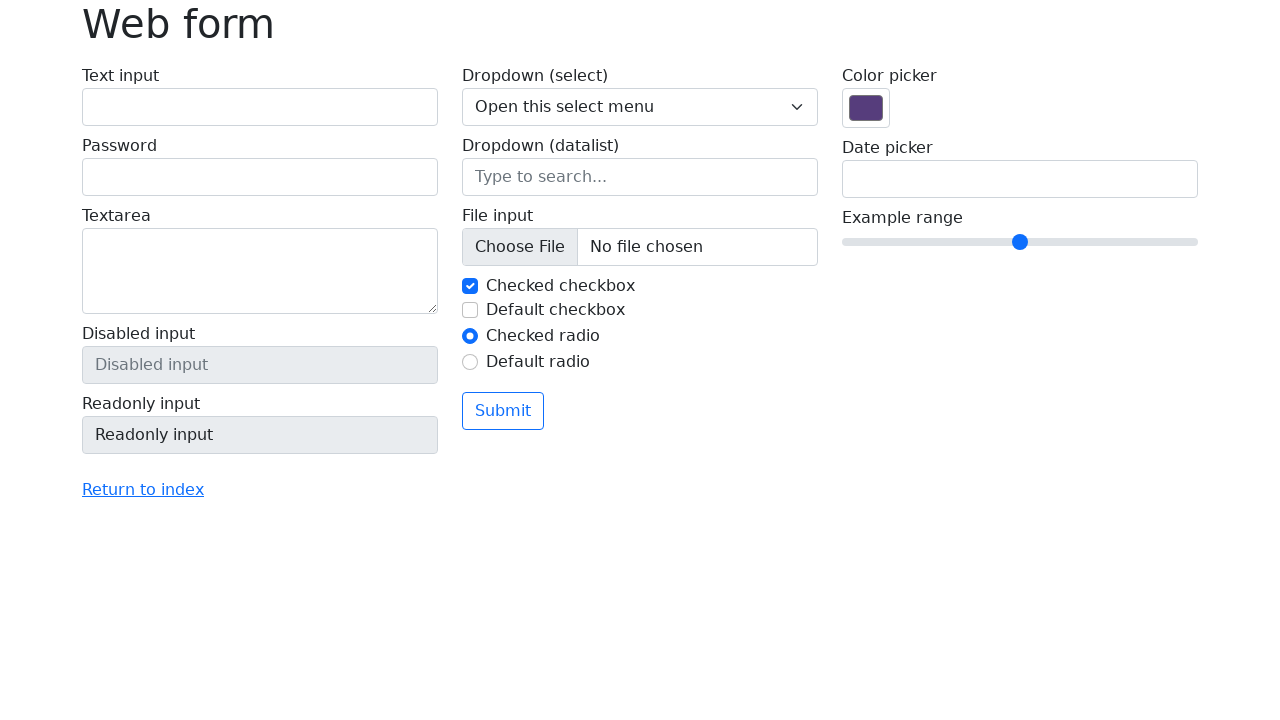

Filled text input field with 'Selenium' on input[name='my-text']
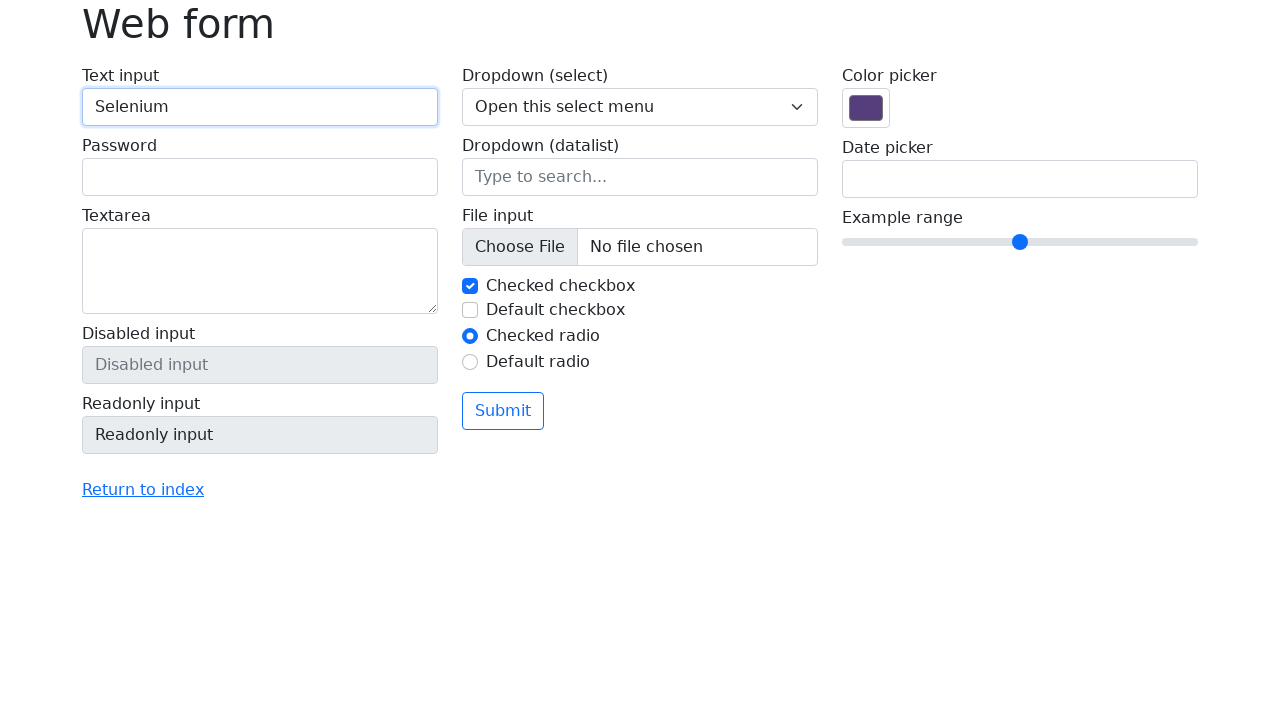

Clicked the submit button at (503, 411) on button
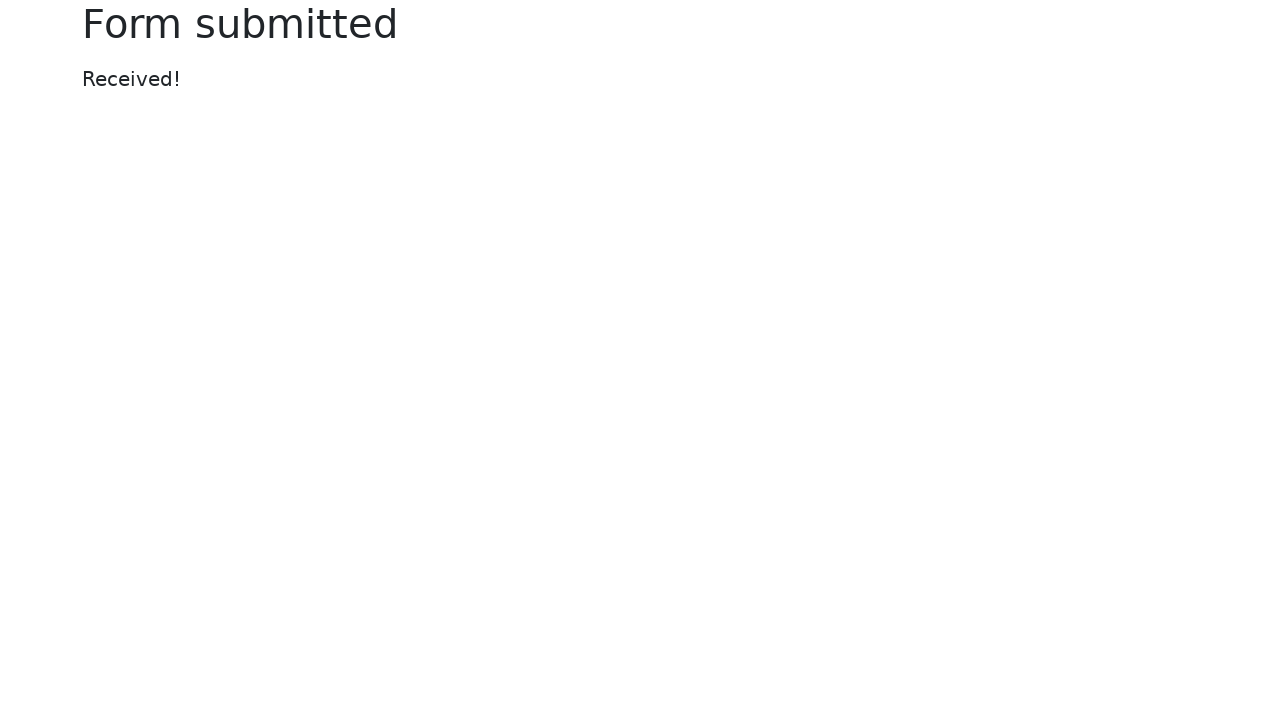

Located the success message element
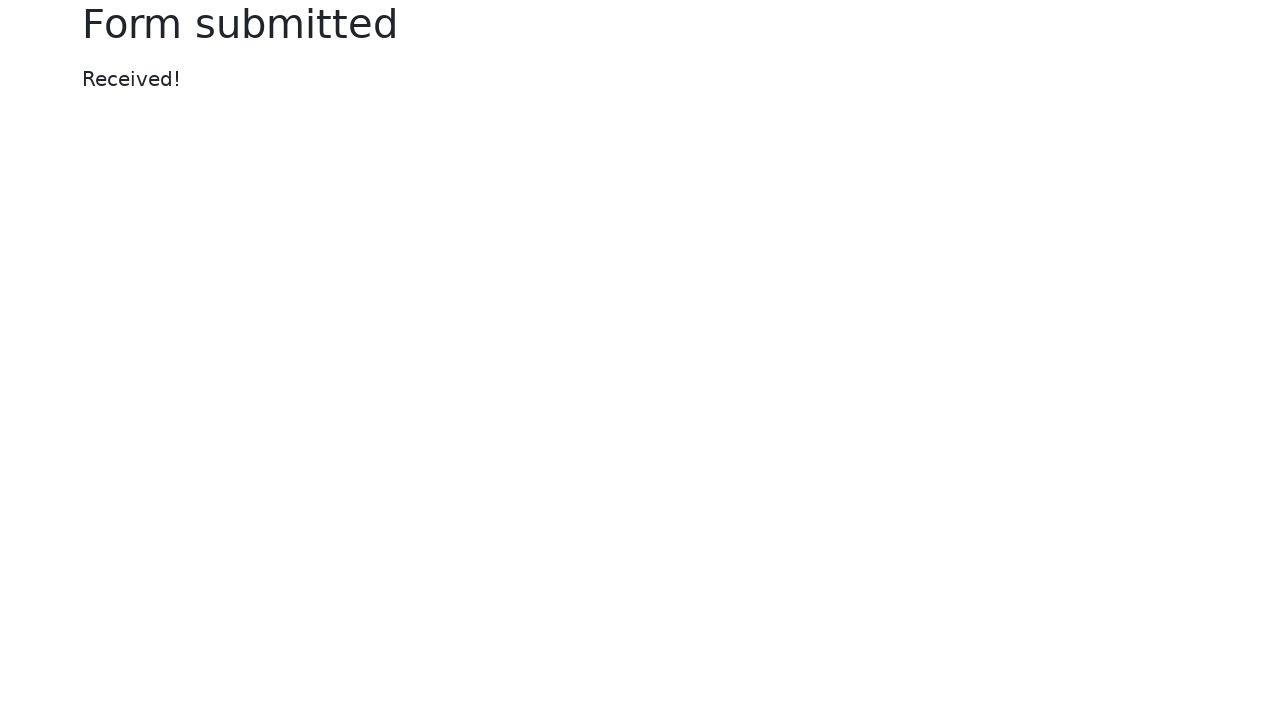

Success message appeared
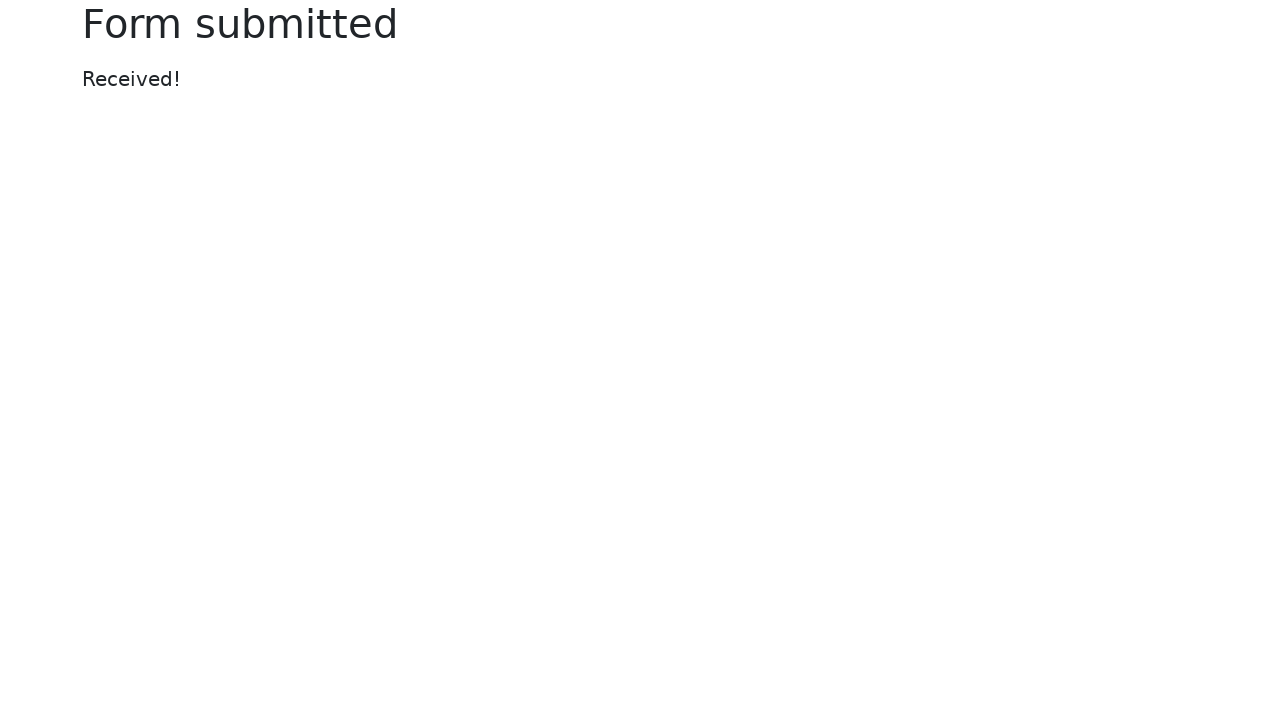

Verified success message displays 'Received!'
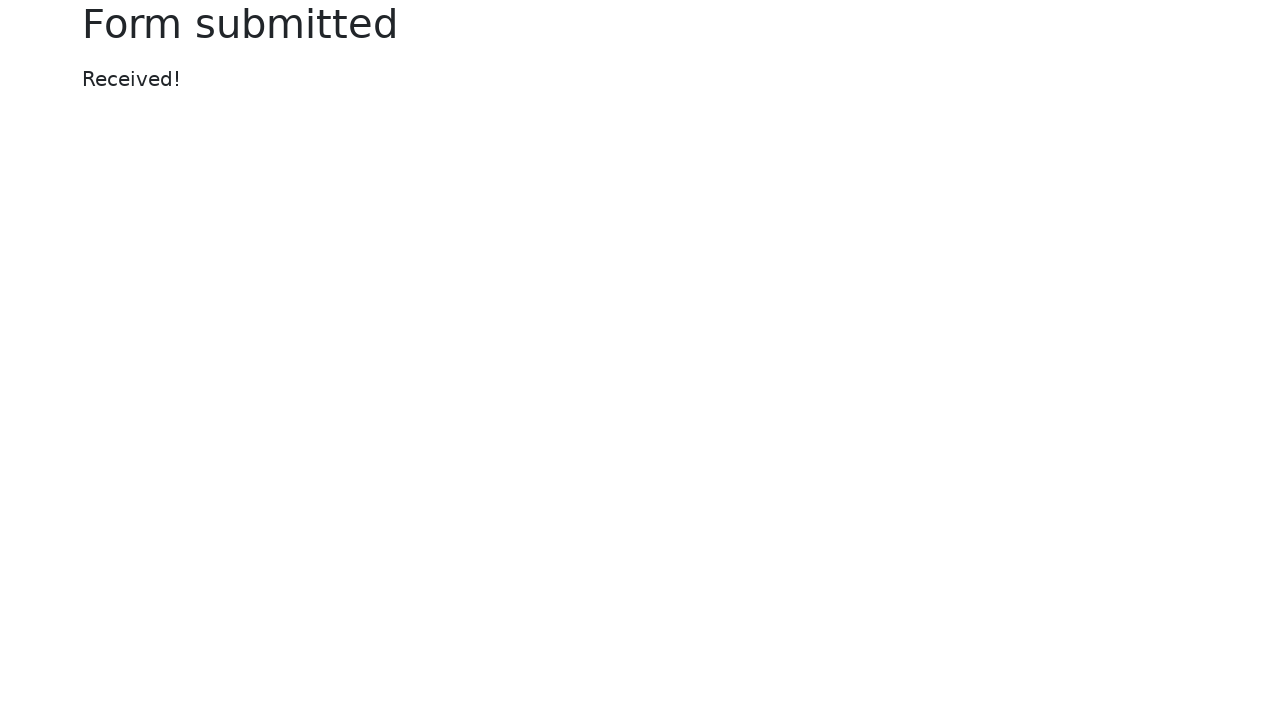

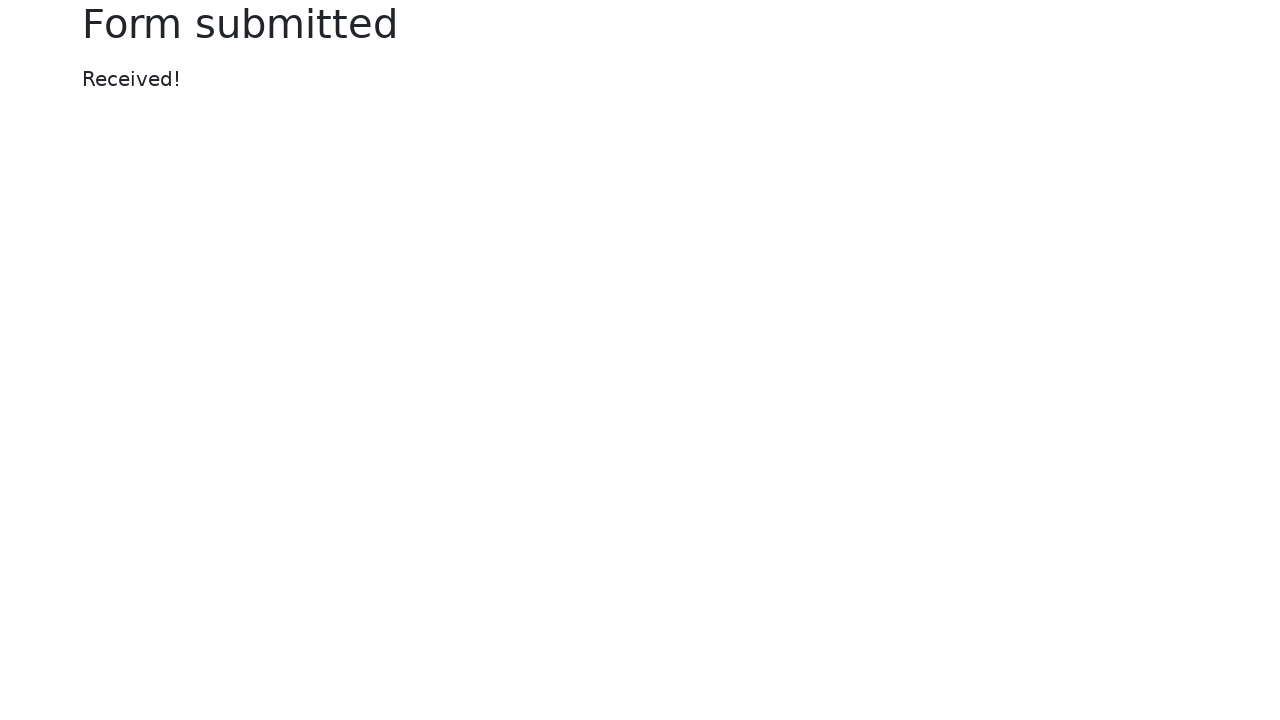